Navigates to Rahul Shetty Academy website, maximizes the browser window, and retrieves the page title and current URL for verification.

Starting URL: https://rahulshettyacademy.com/

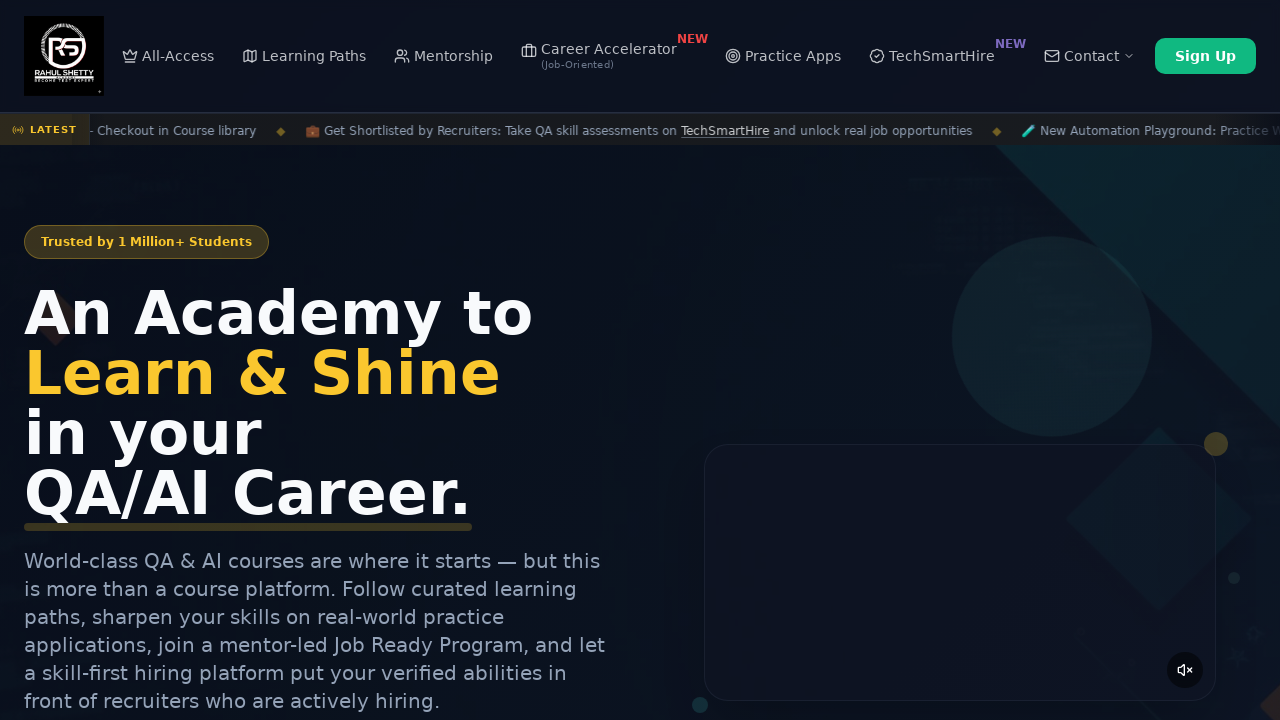

Set browser window to 1920x1080 viewport
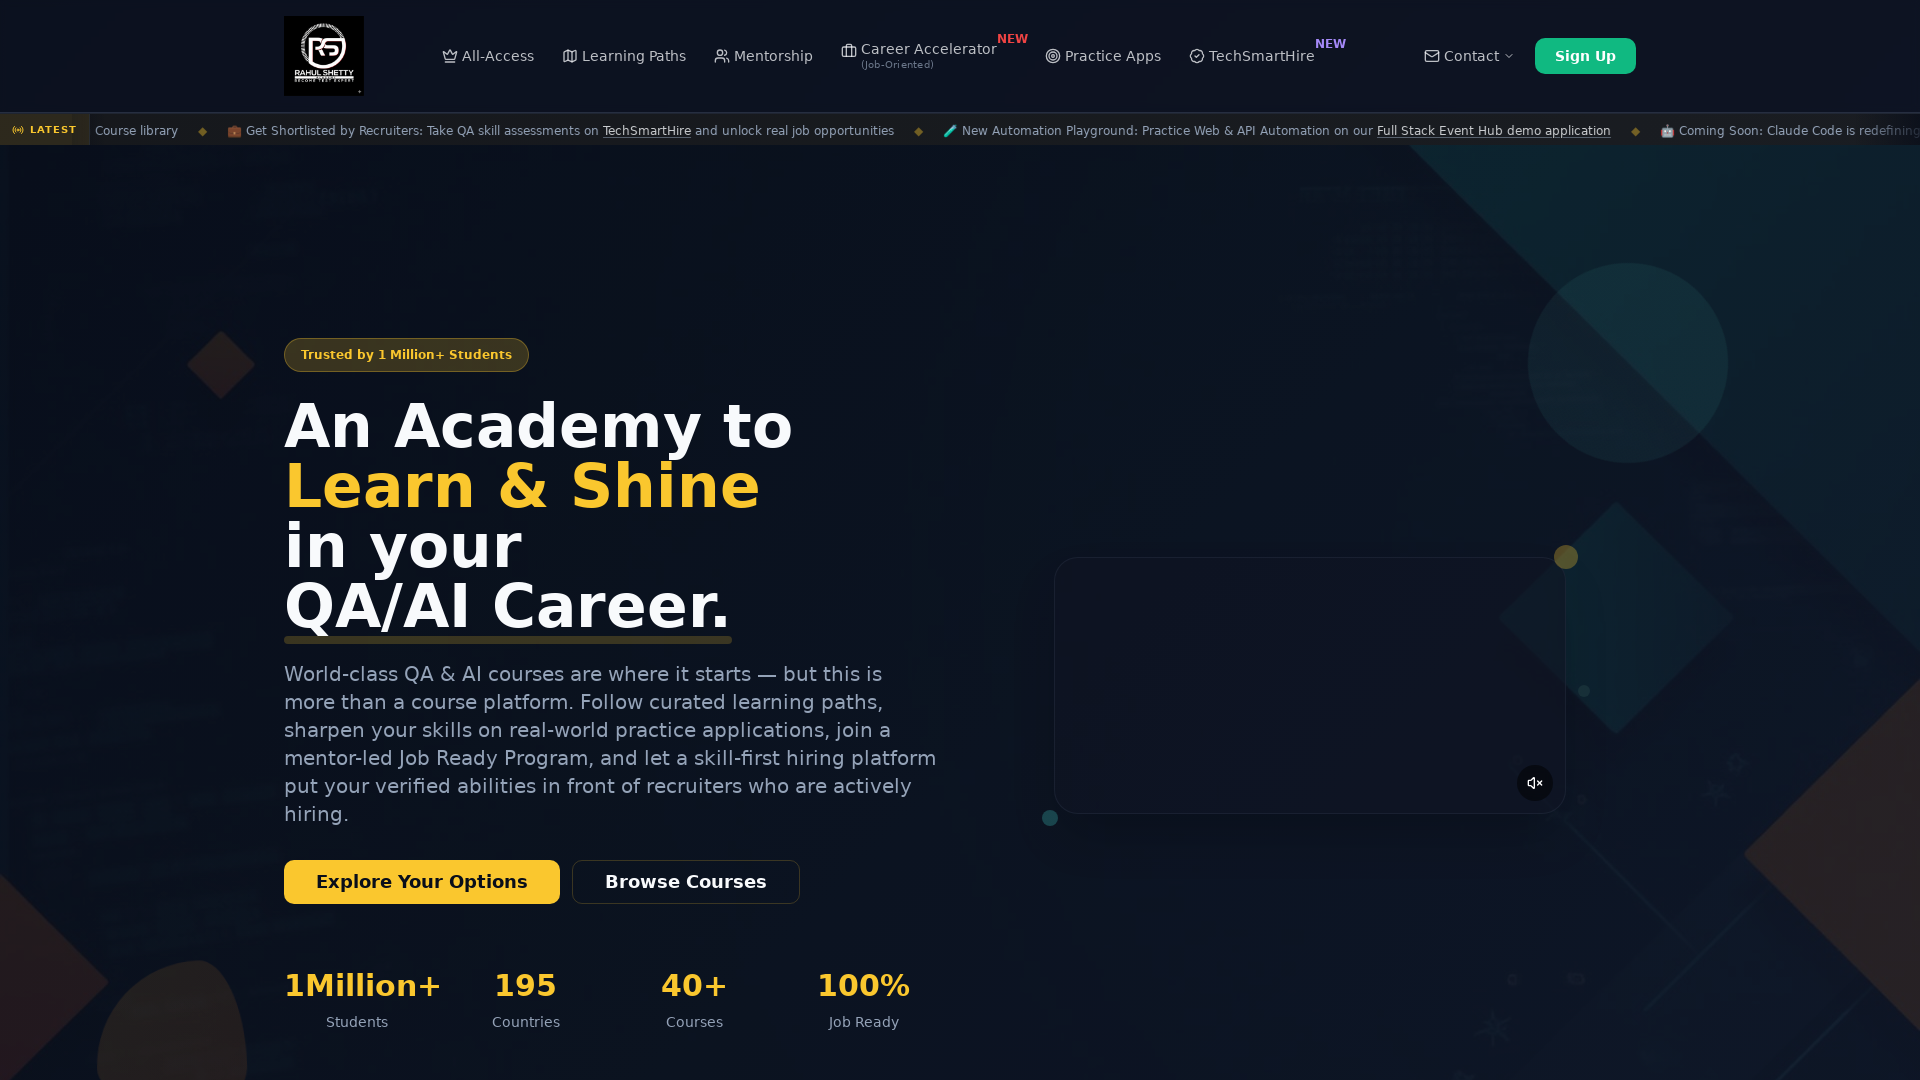

Retrieved page title: Rahul Shetty Academy | QA Automation, Playwright, AI Testing & Online Training
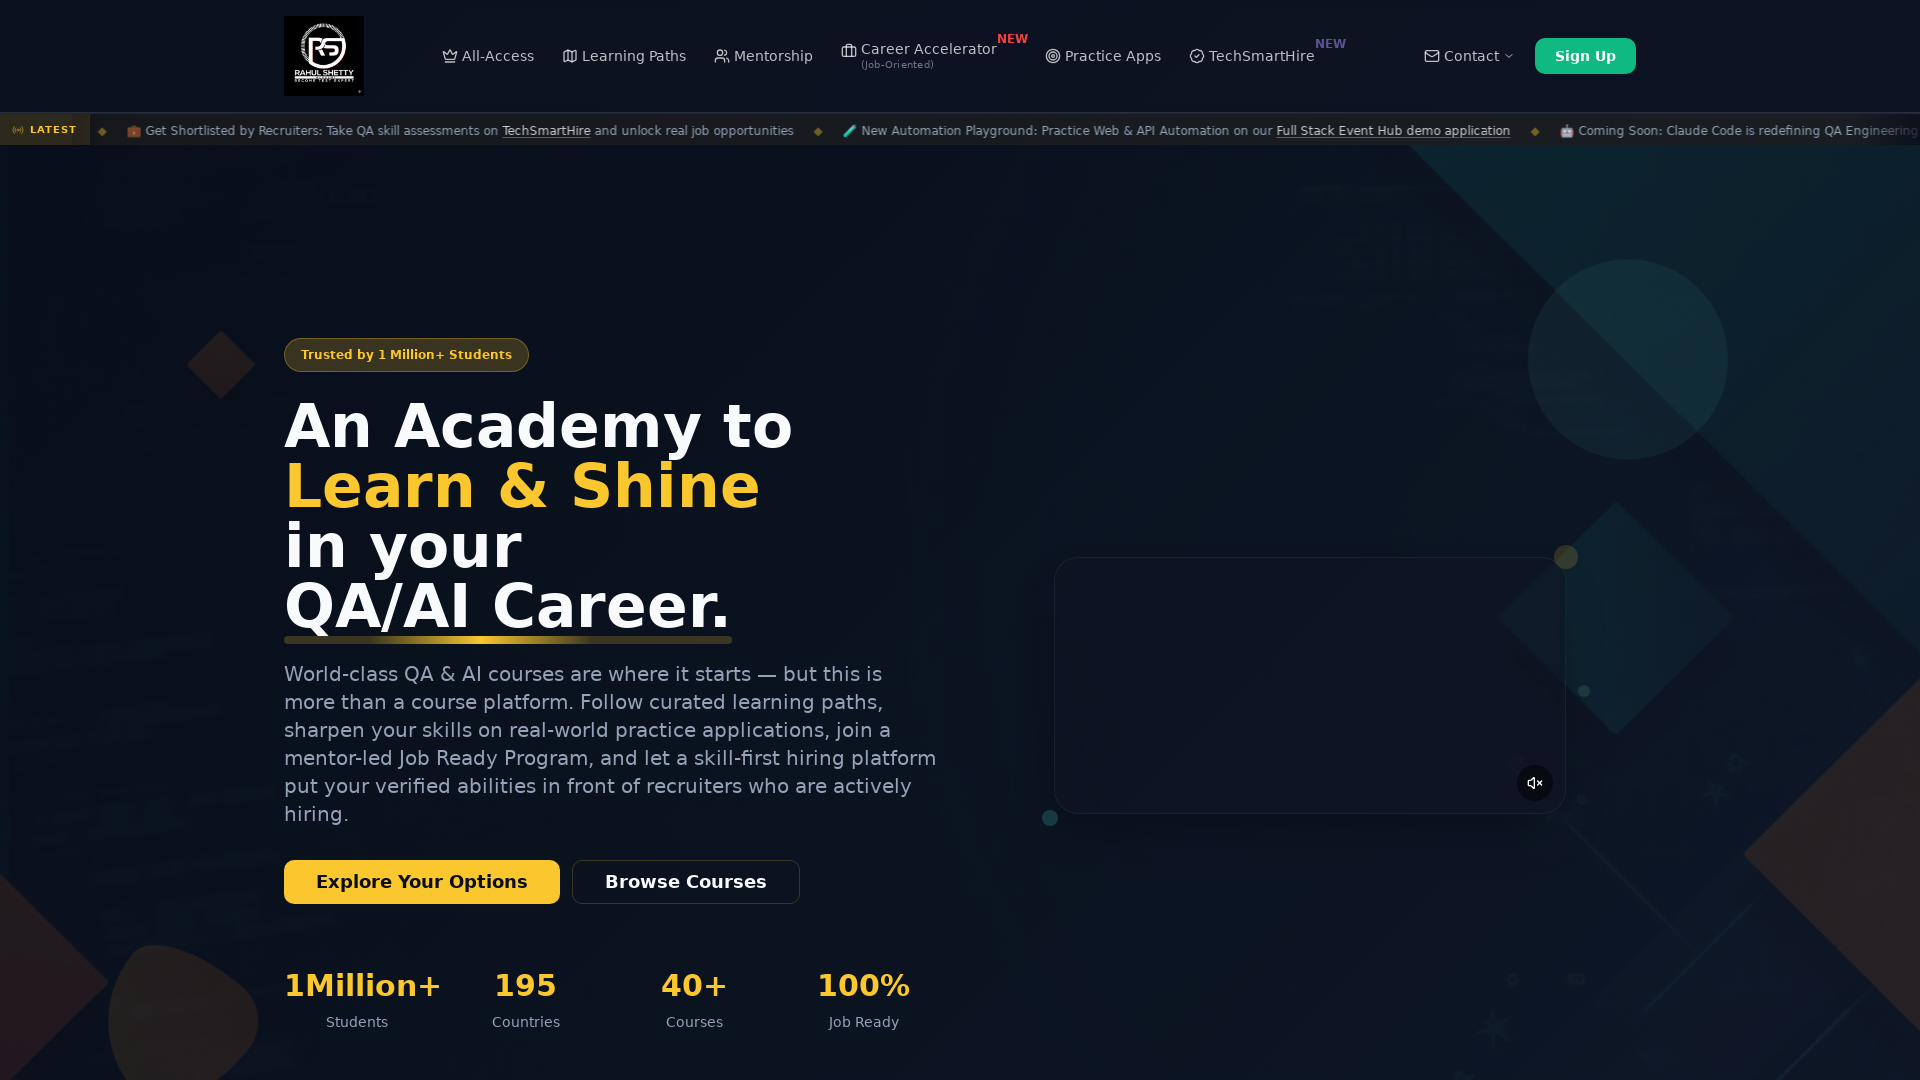

Retrieved current URL: https://rahulshettyacademy.com/
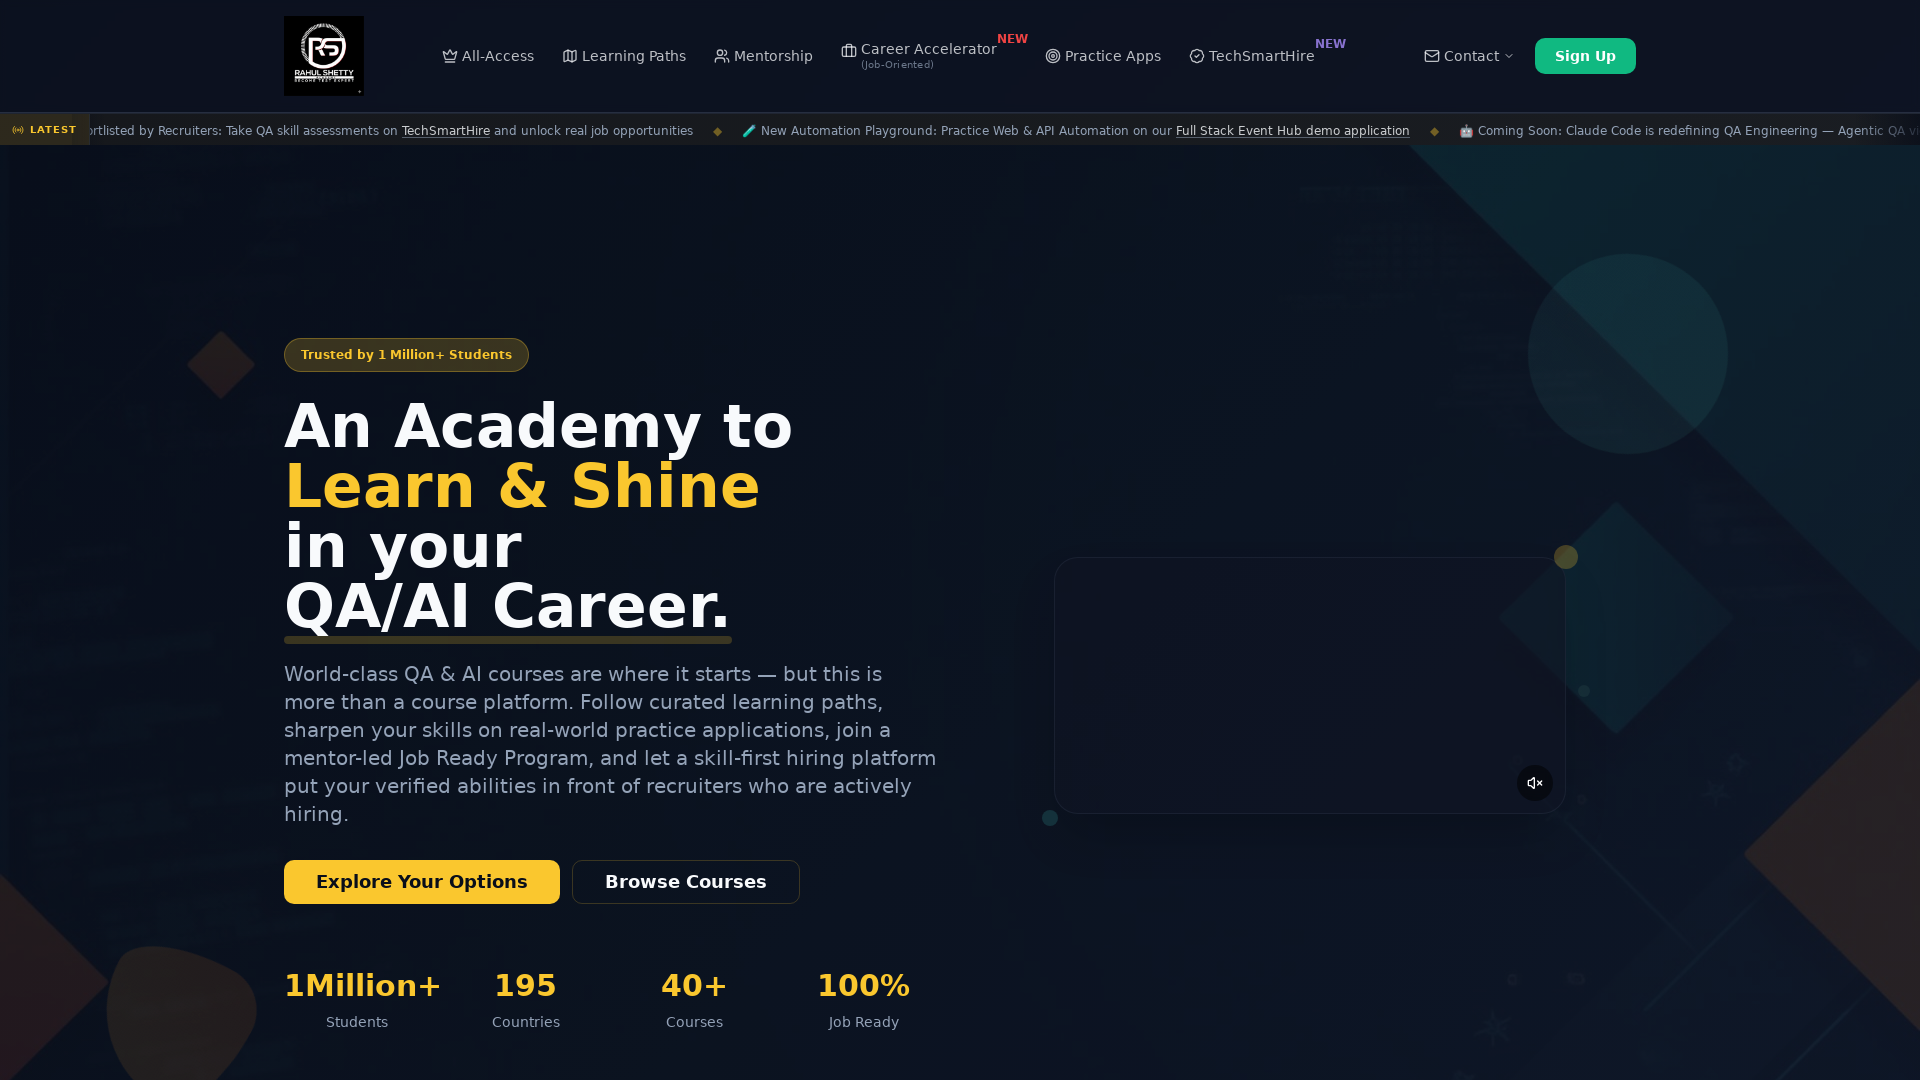

Waited for page to reach networkidle state
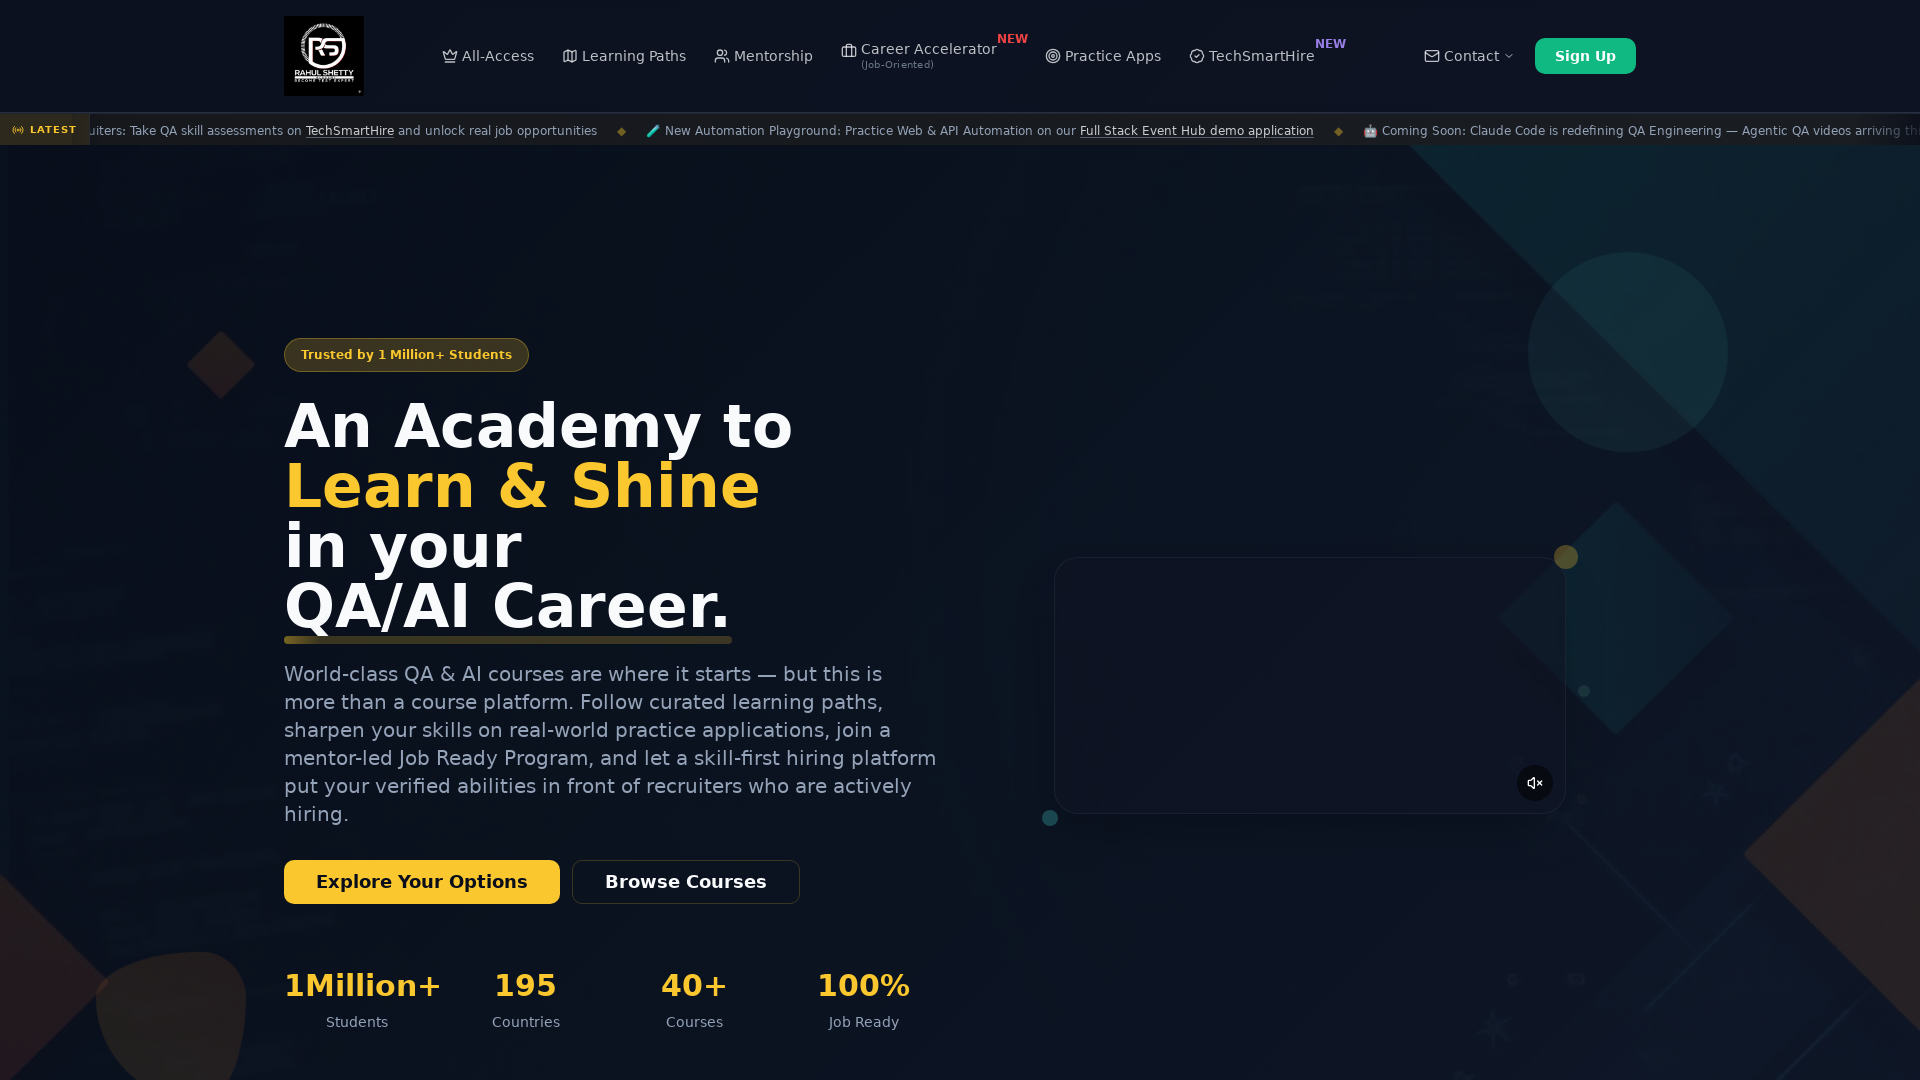

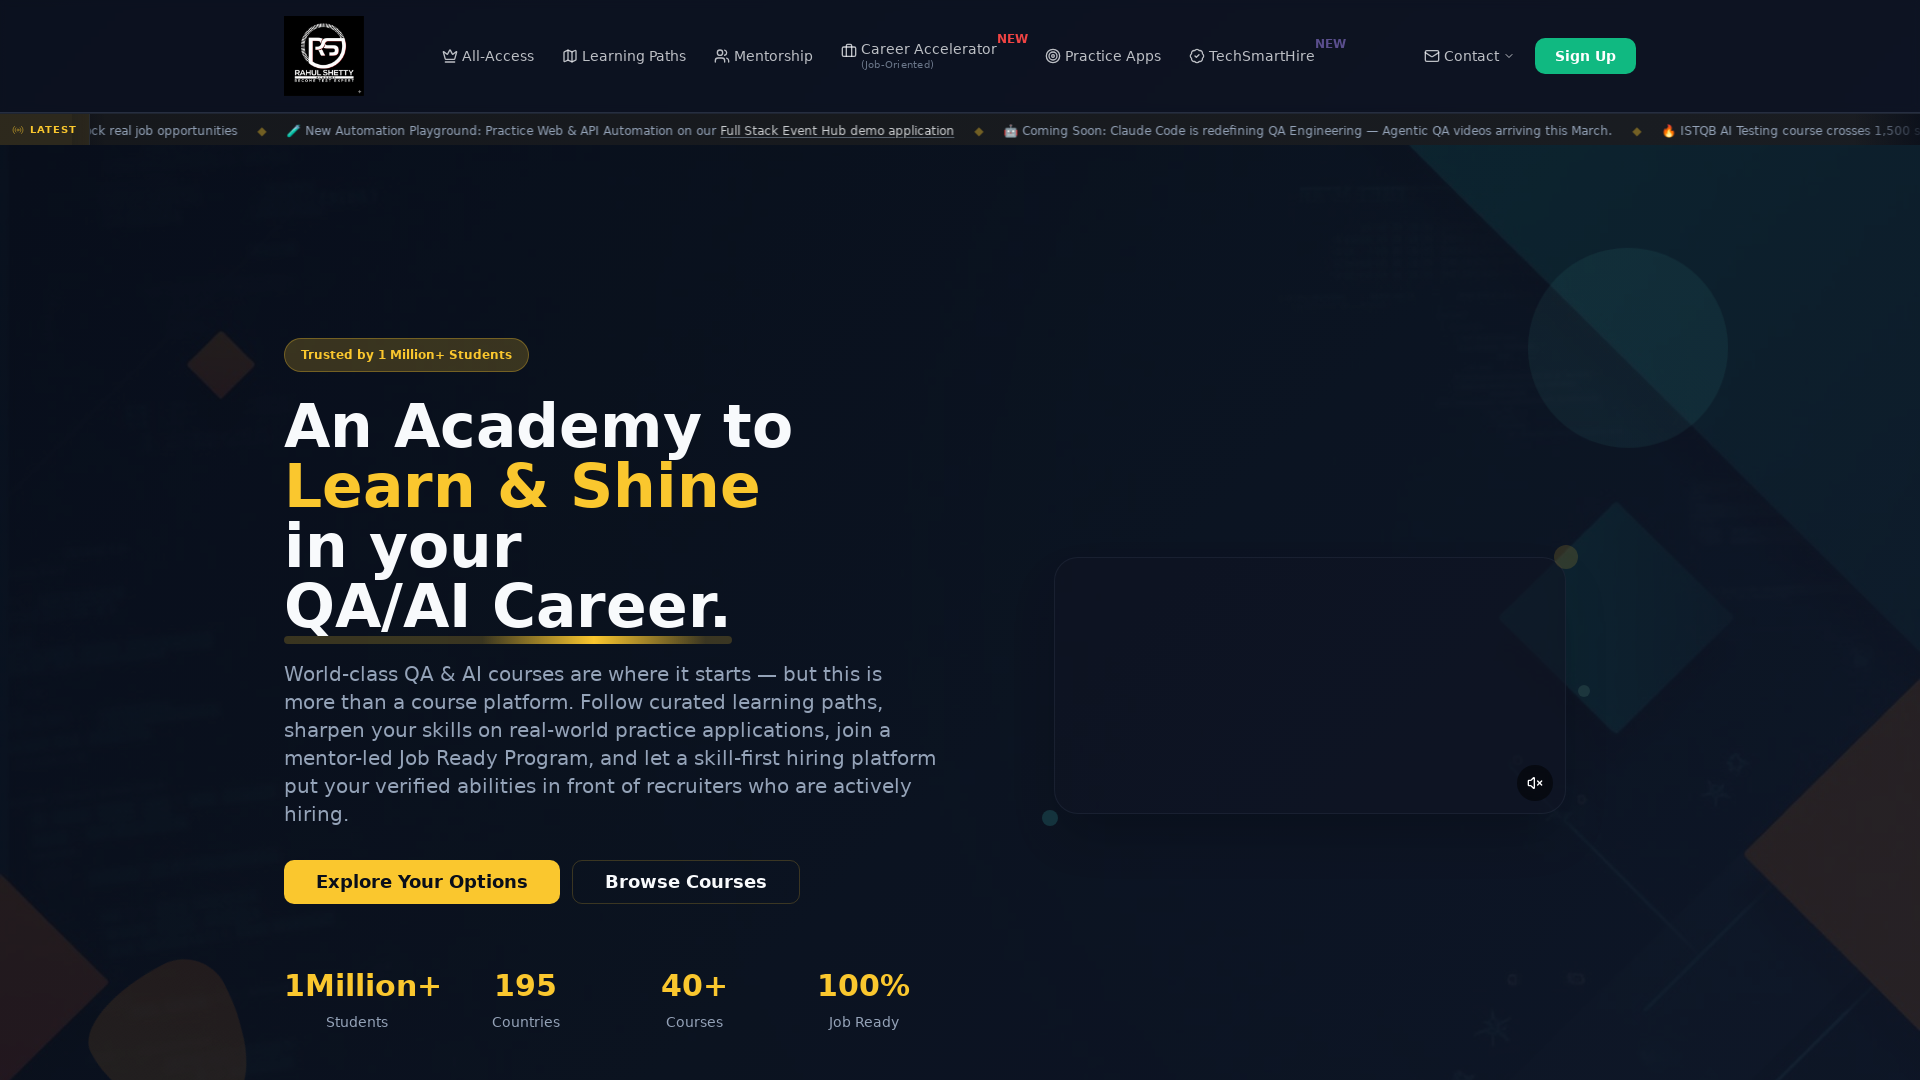